Tests various button interaction methods including regular click, right-click, and double-click on a practice page

Starting URL: https://www.tutorialspoint.com/selenium/practice/buttons.php

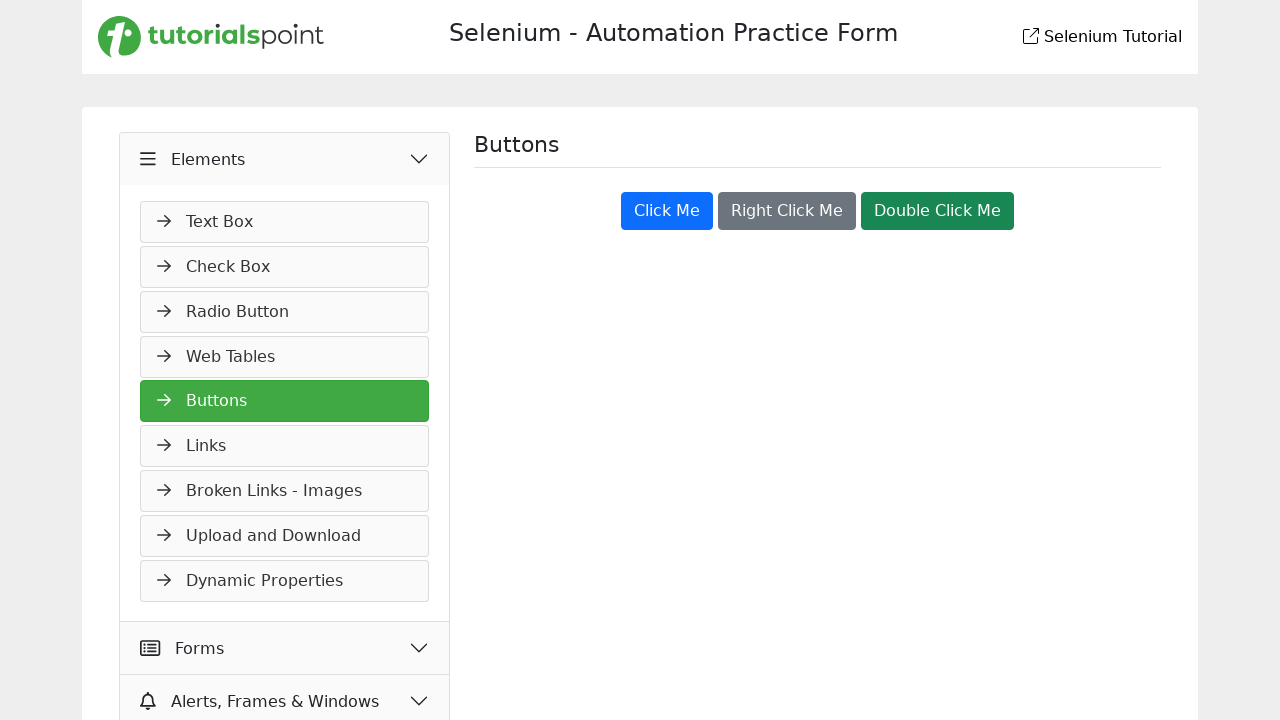

Clicked the 'Click Me' button at (667, 211) on xpath=//button[normalize-space()='Click Me']
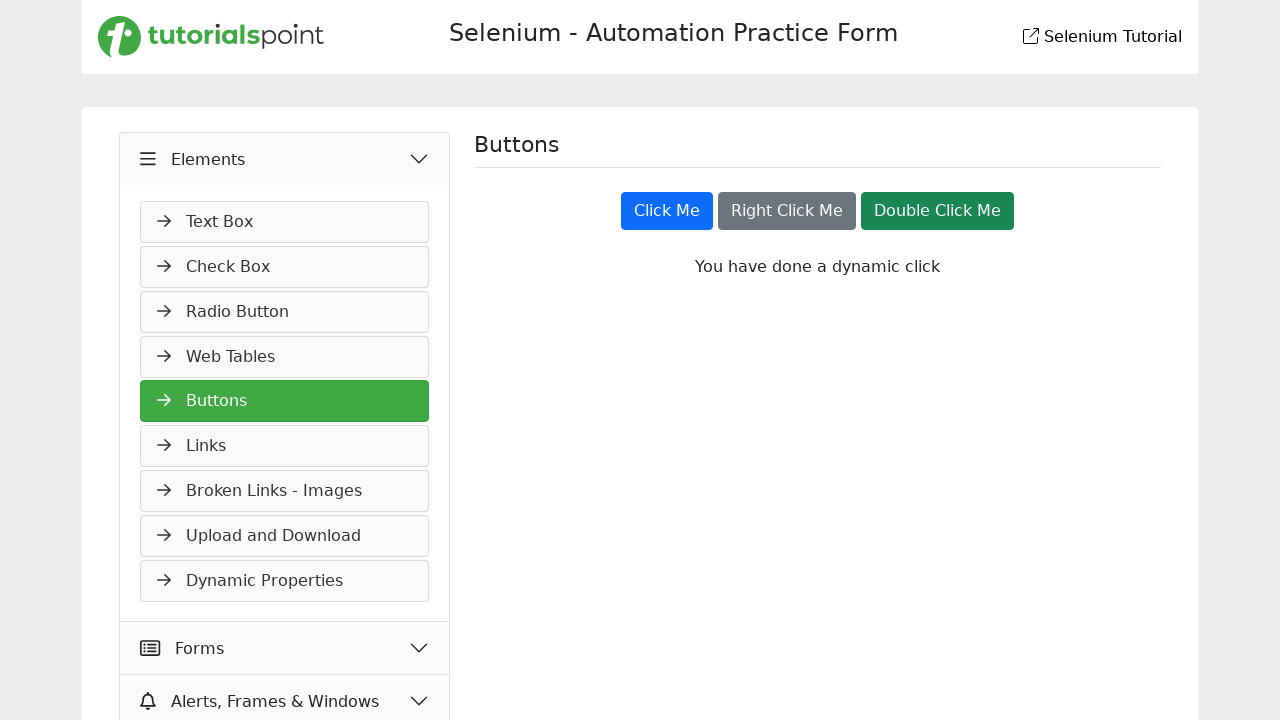

Waited 1 second for visibility
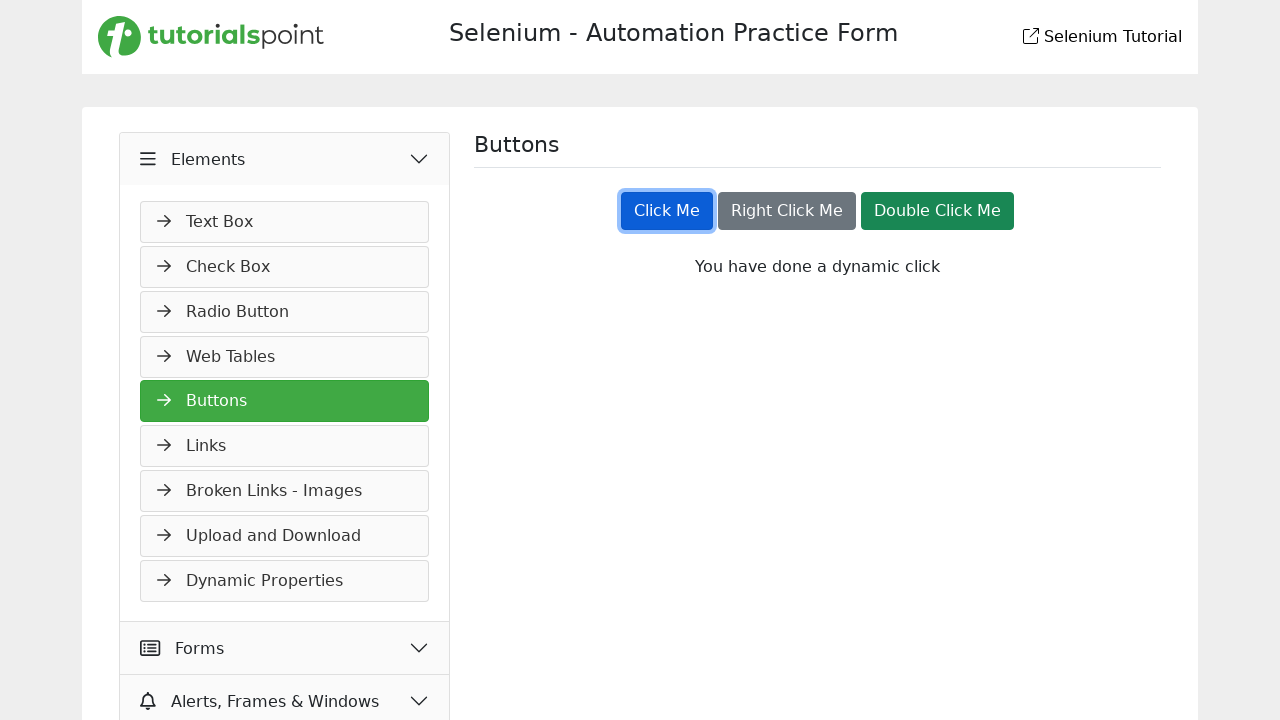

Right-clicked the 'Double Click Me' button at (938, 211) on //button[normalize-space()='Double Click Me']
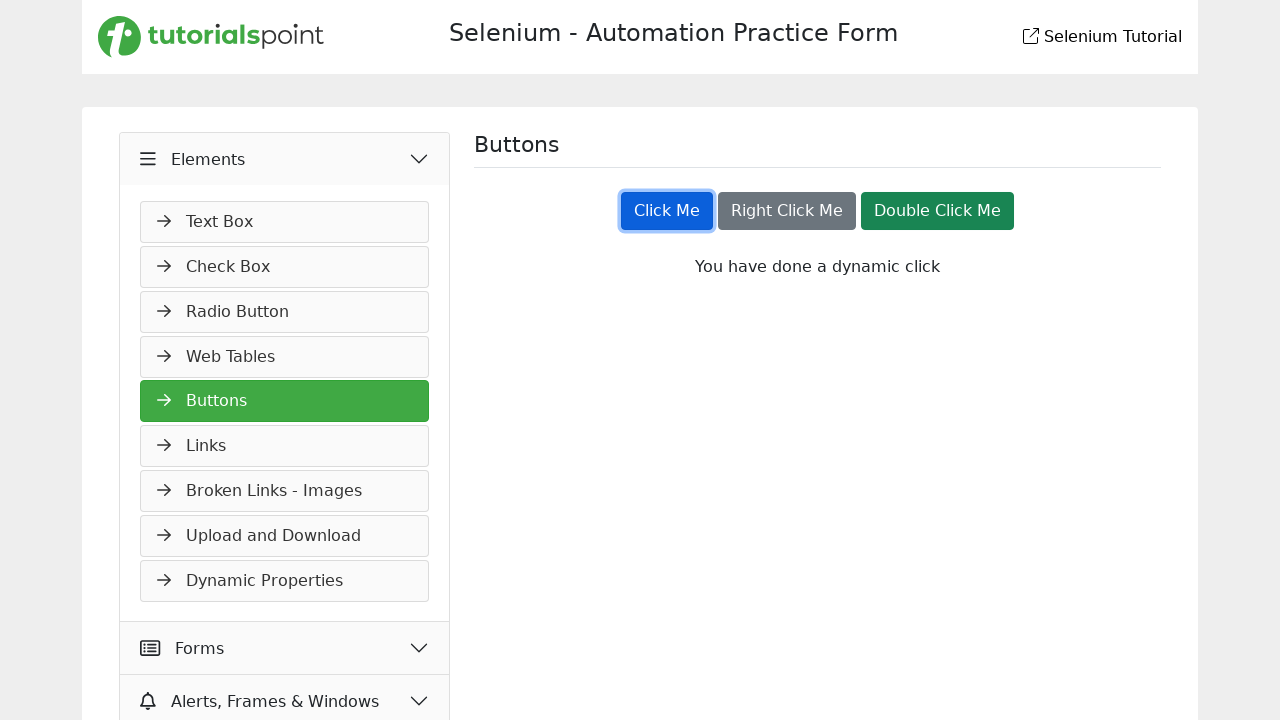

Waited 1 second for visibility
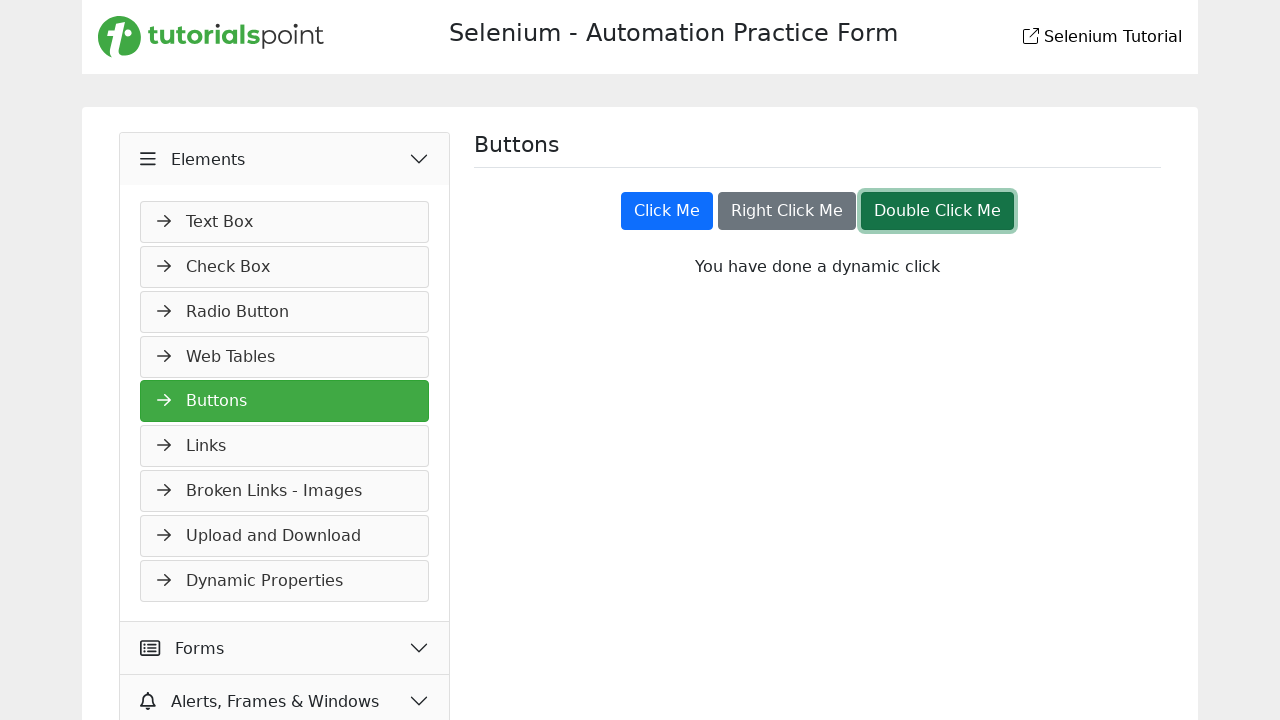

Double-clicked the 'Double Click Me' button at (938, 211) on xpath=//button[normalize-space()='Double Click Me']
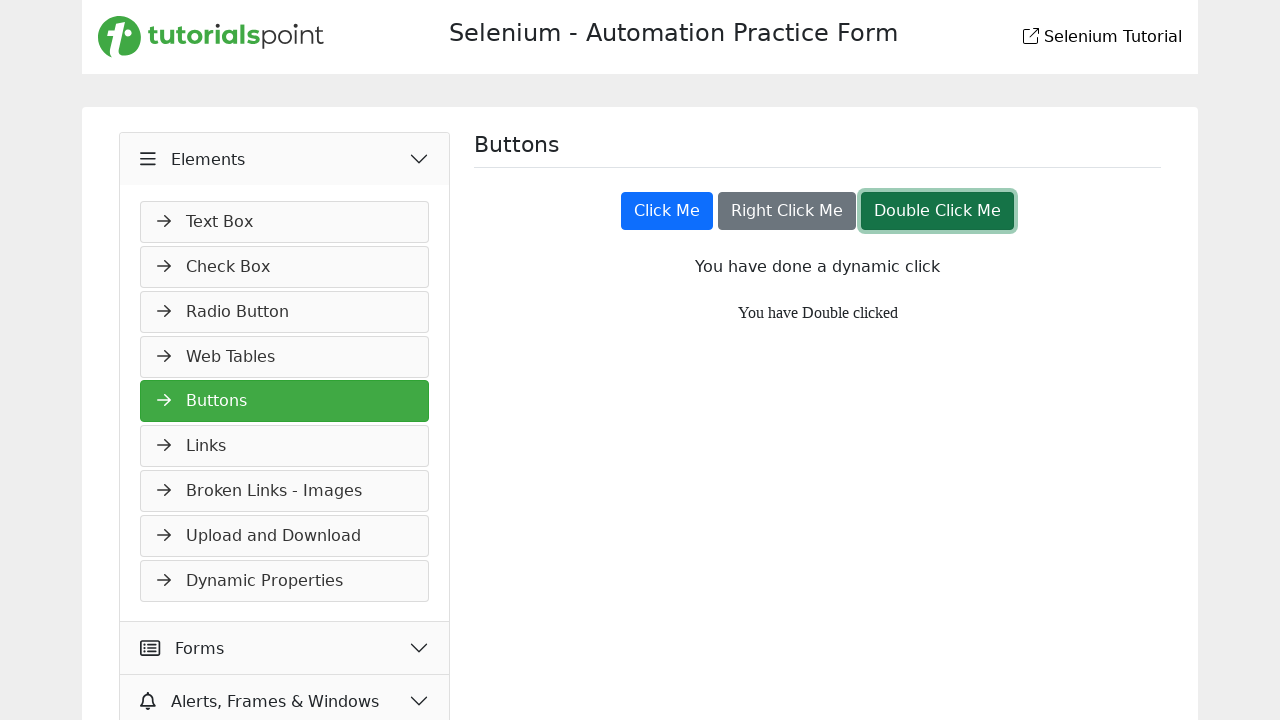

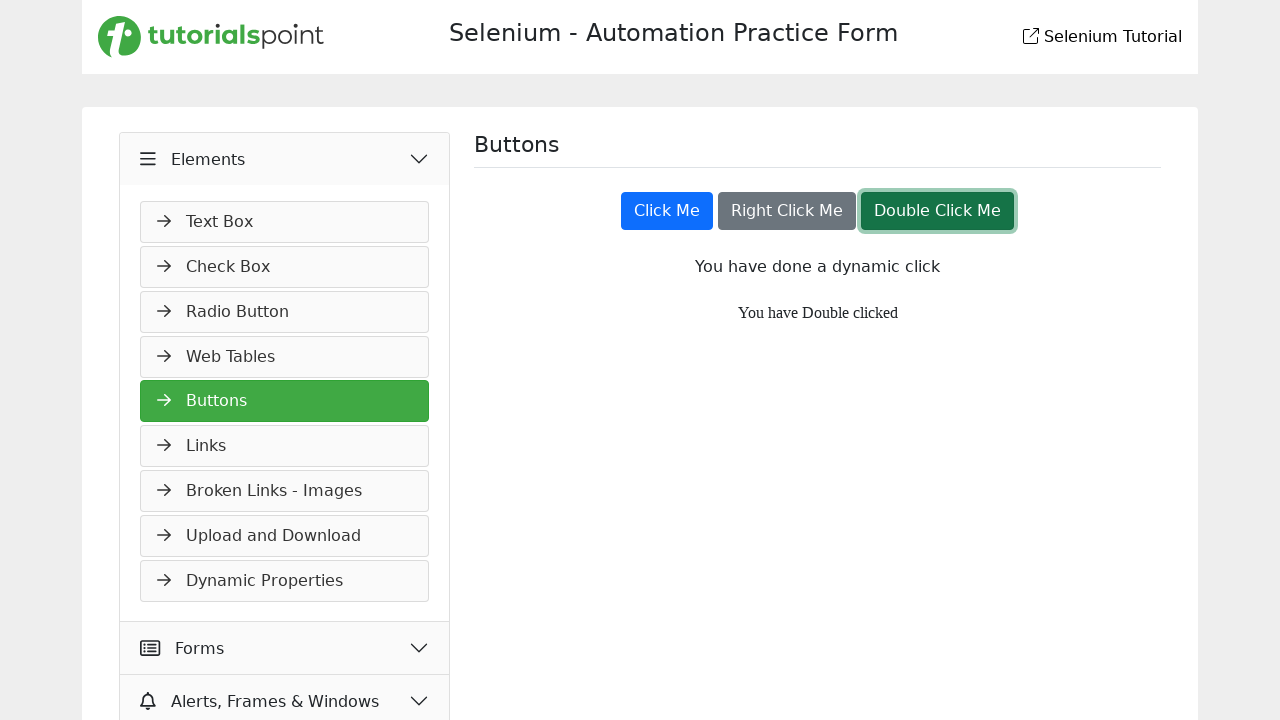